Navigates to example.com and waits for the page to load, verifying the site is accessible.

Starting URL: http://example.com/

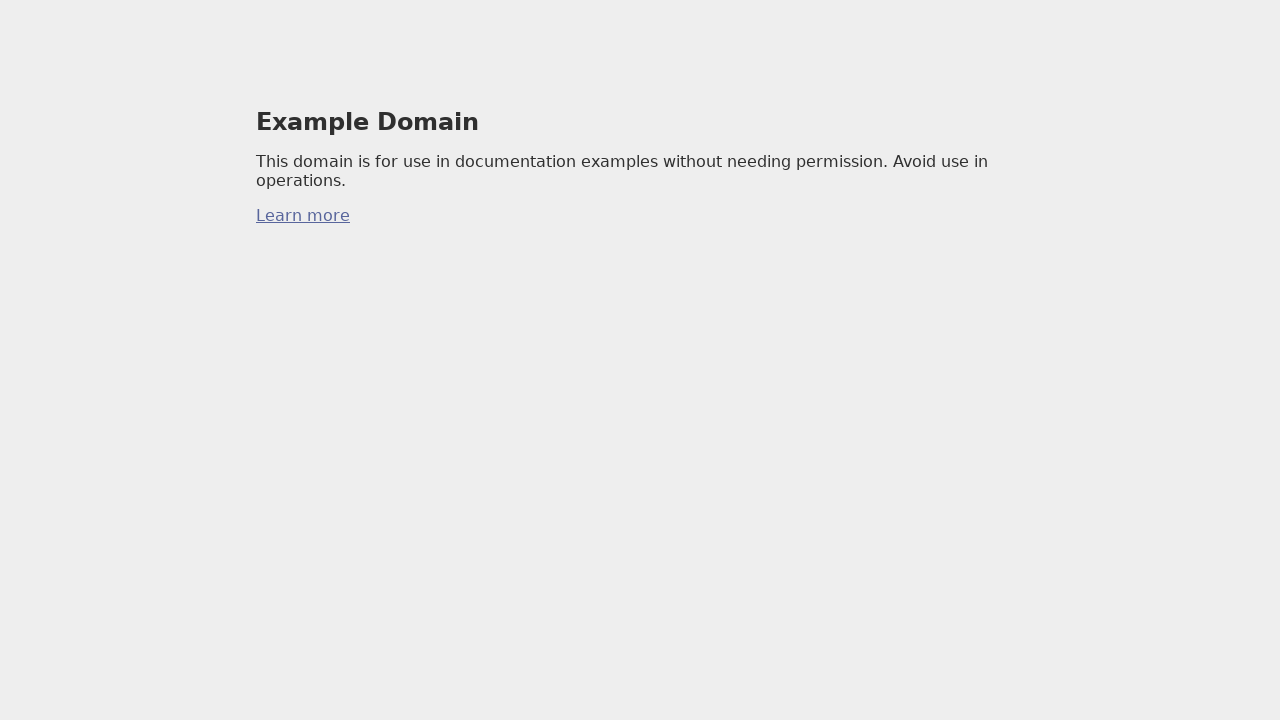

Set viewport size to 1440x900
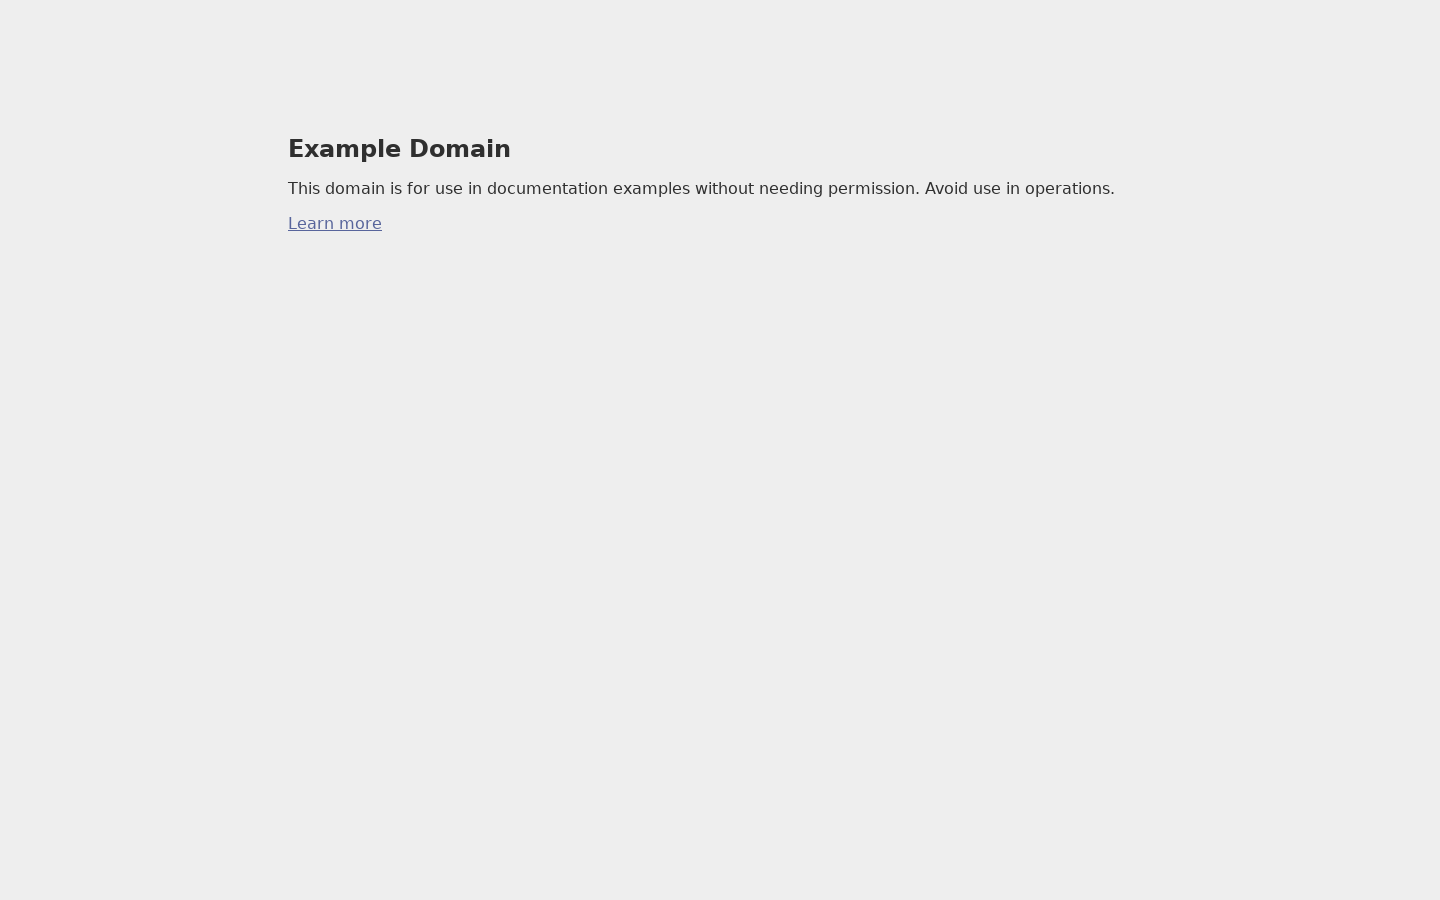

Page loaded with networkidle state
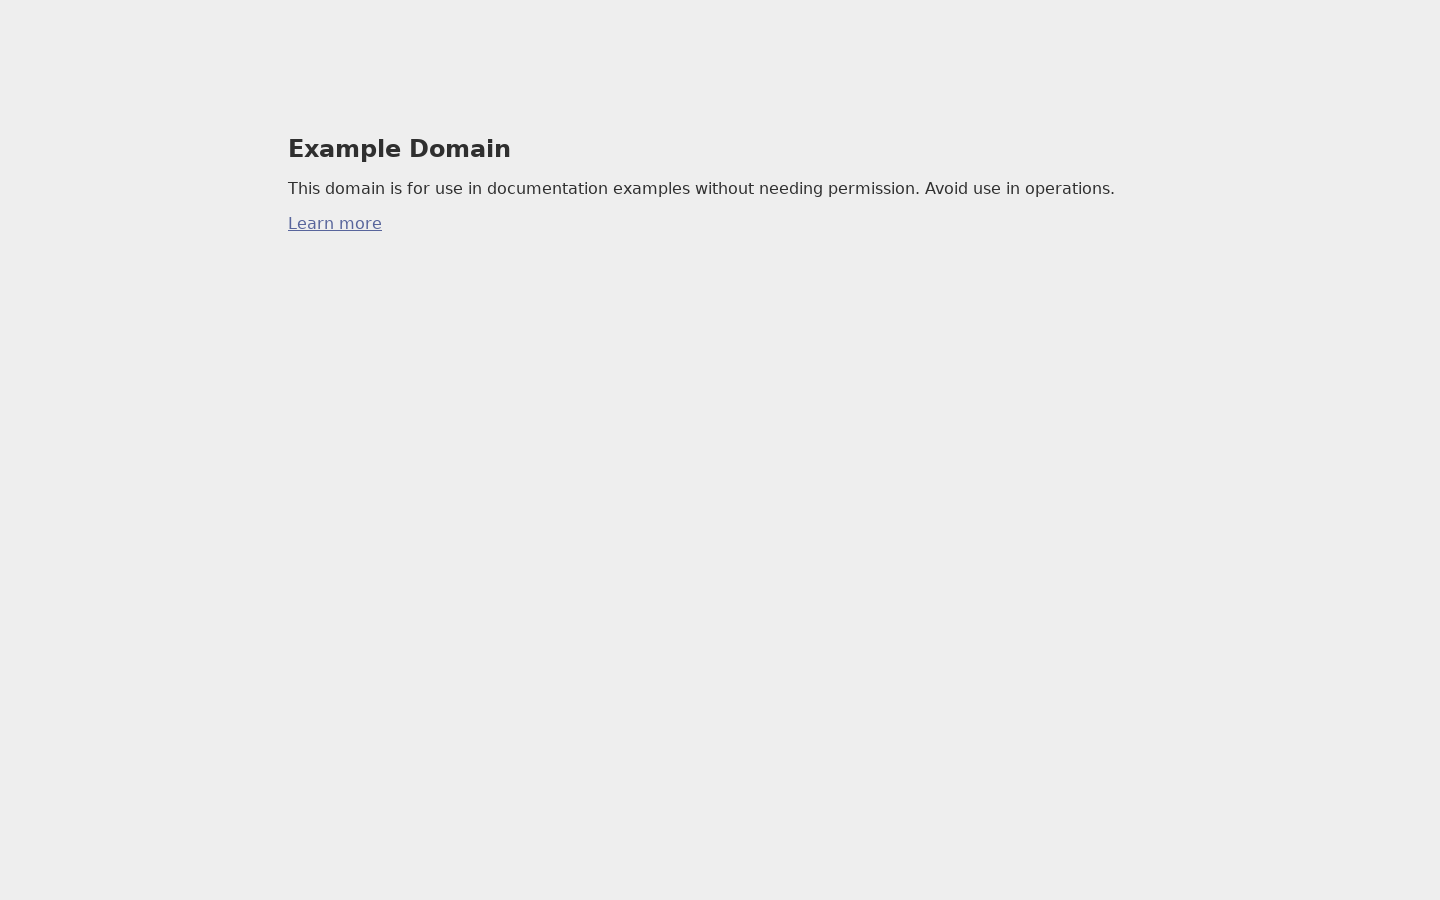

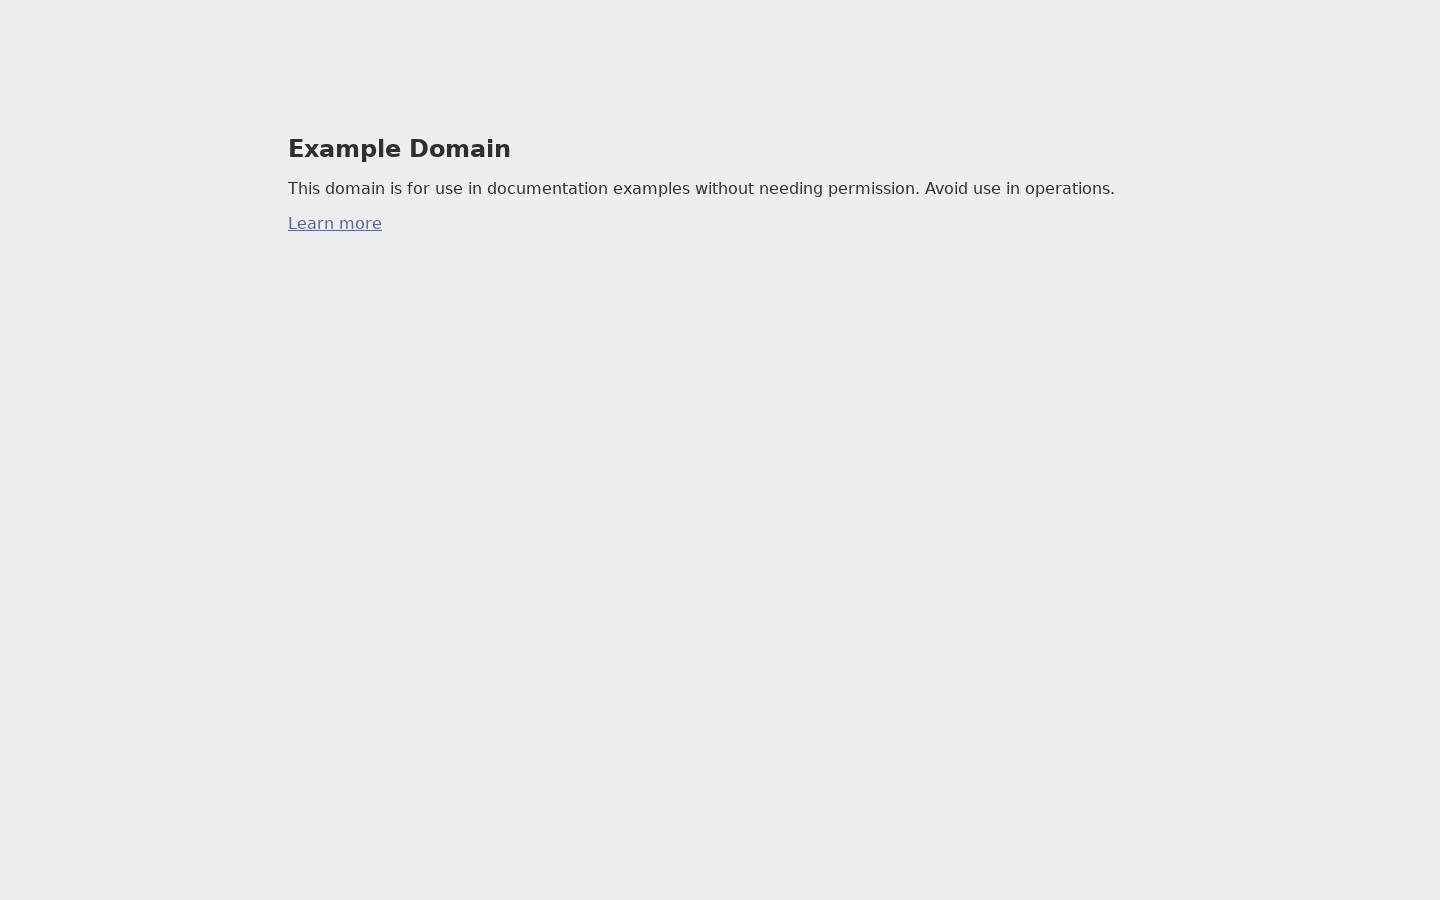